Tests JavaScript alert handling including basic alerts, confirmation dialogs, and prompt dialogs with text input

Starting URL: https://the-internet.herokuapp.com/javascript_alerts

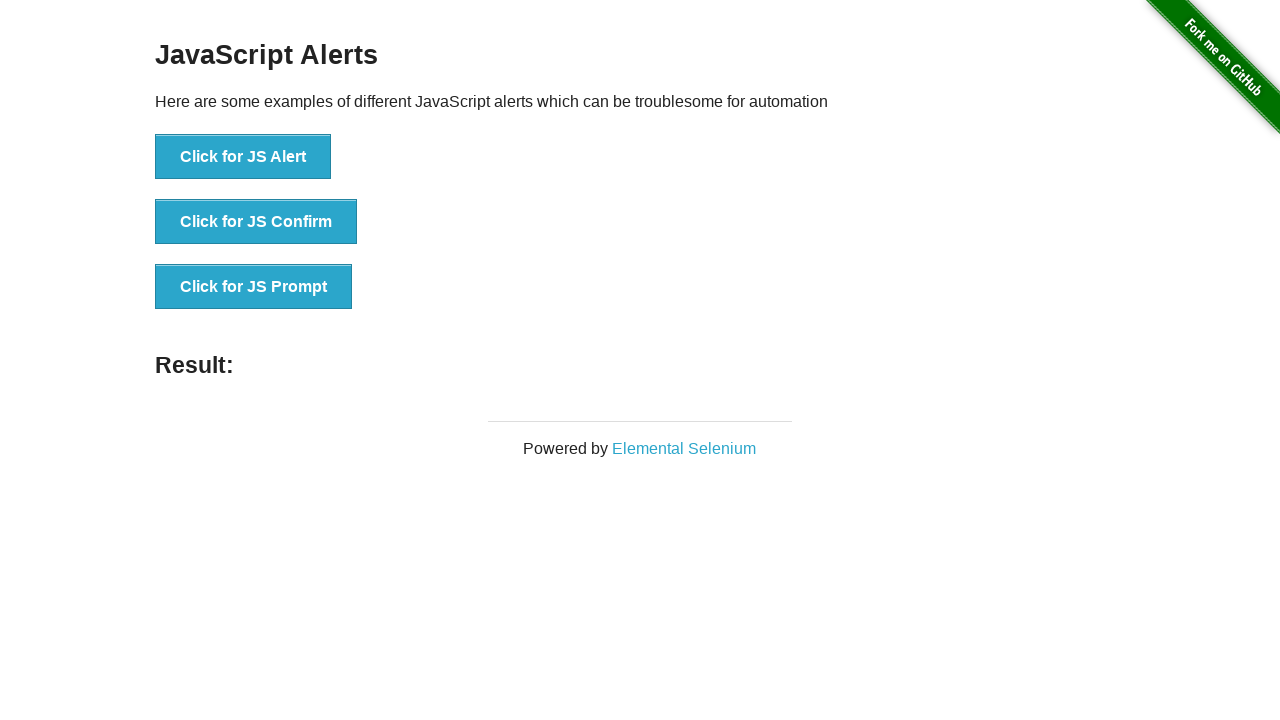

Clicked button to trigger JS Alert dialog at (243, 157) on text='Click for JS Alert'
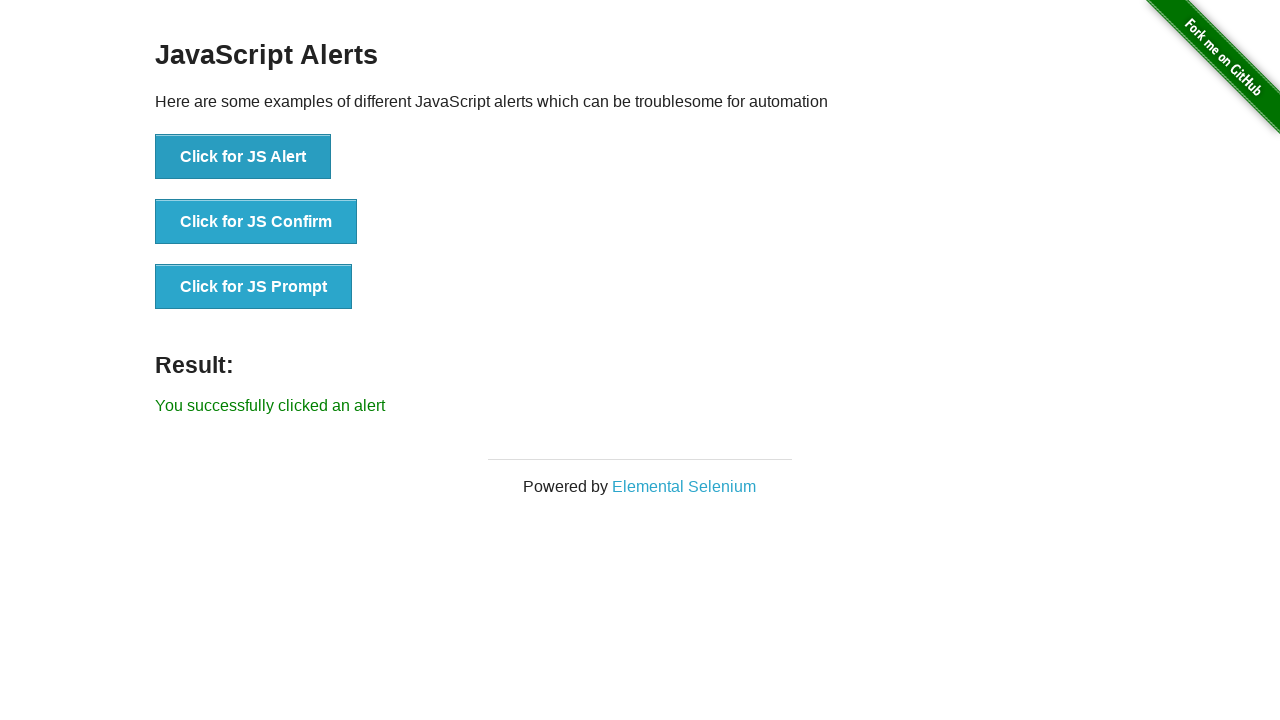

Set up dialog handler to accept alert
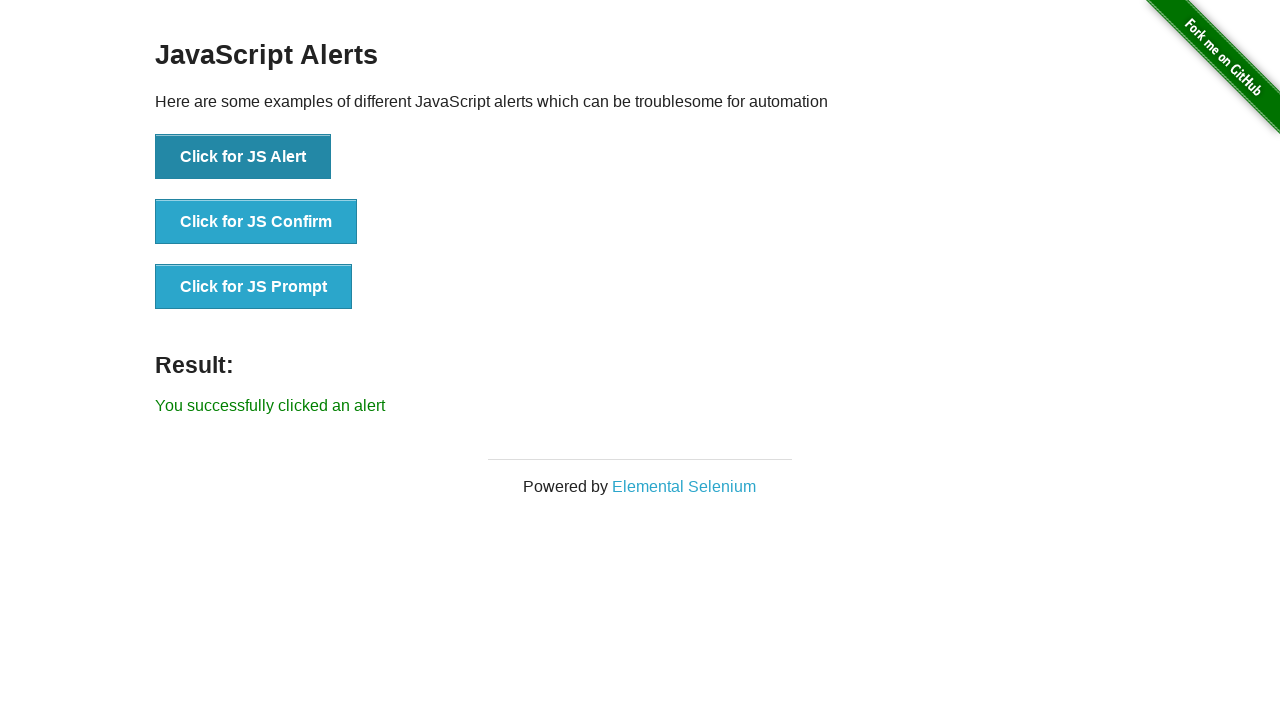

Waited 500ms for alert to be processed
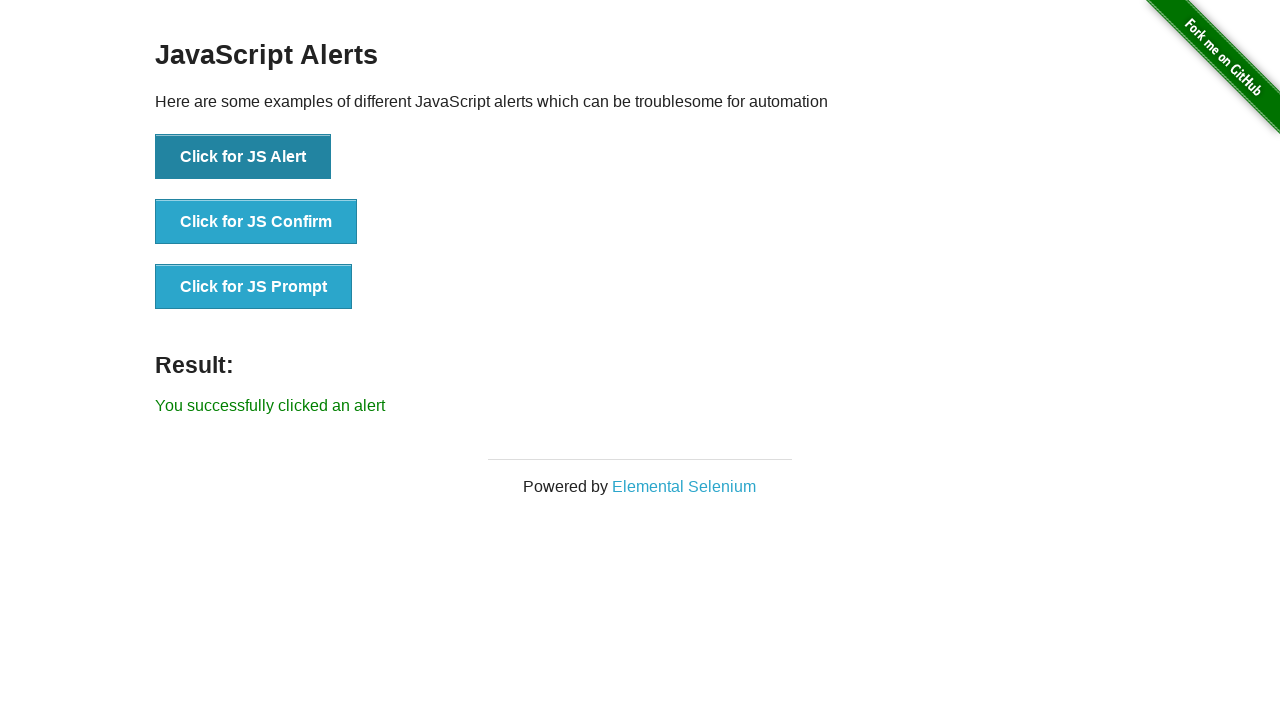

Clicked button to trigger JS Confirm dialog at (256, 222) on button:has-text('Click for JS Confirm')
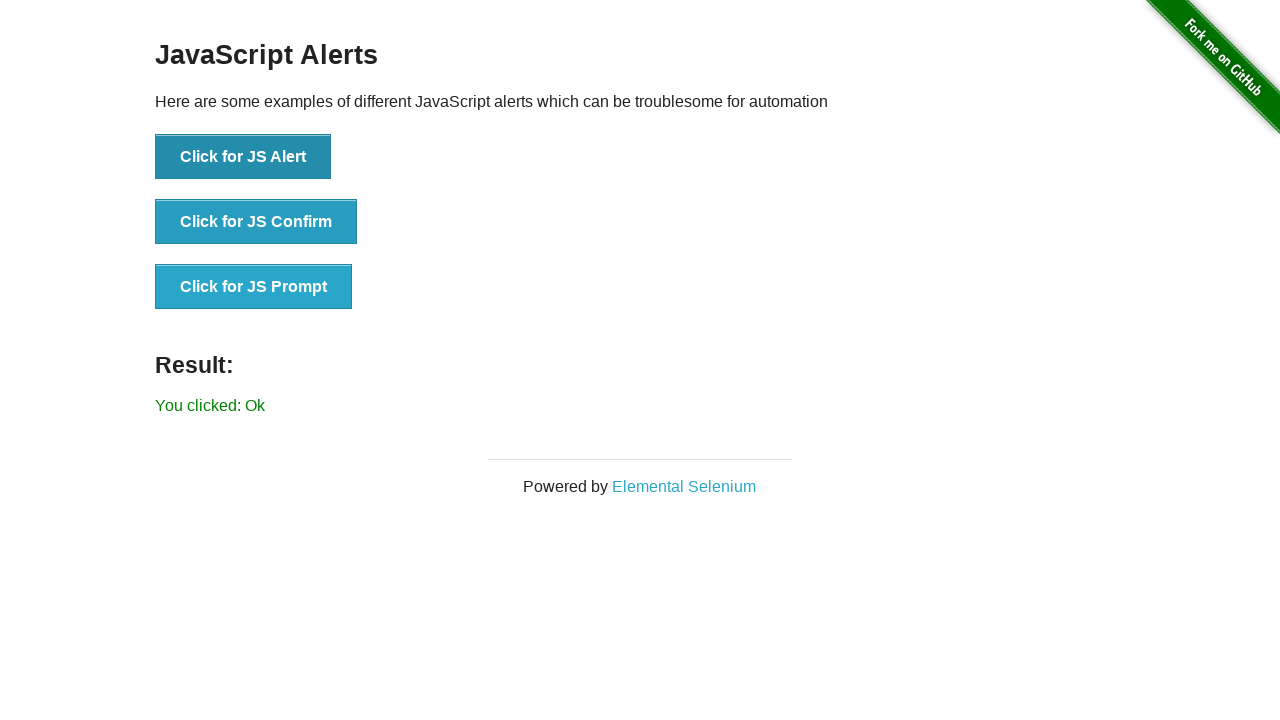

Set up dialog handler to dismiss (cancel) confirmation
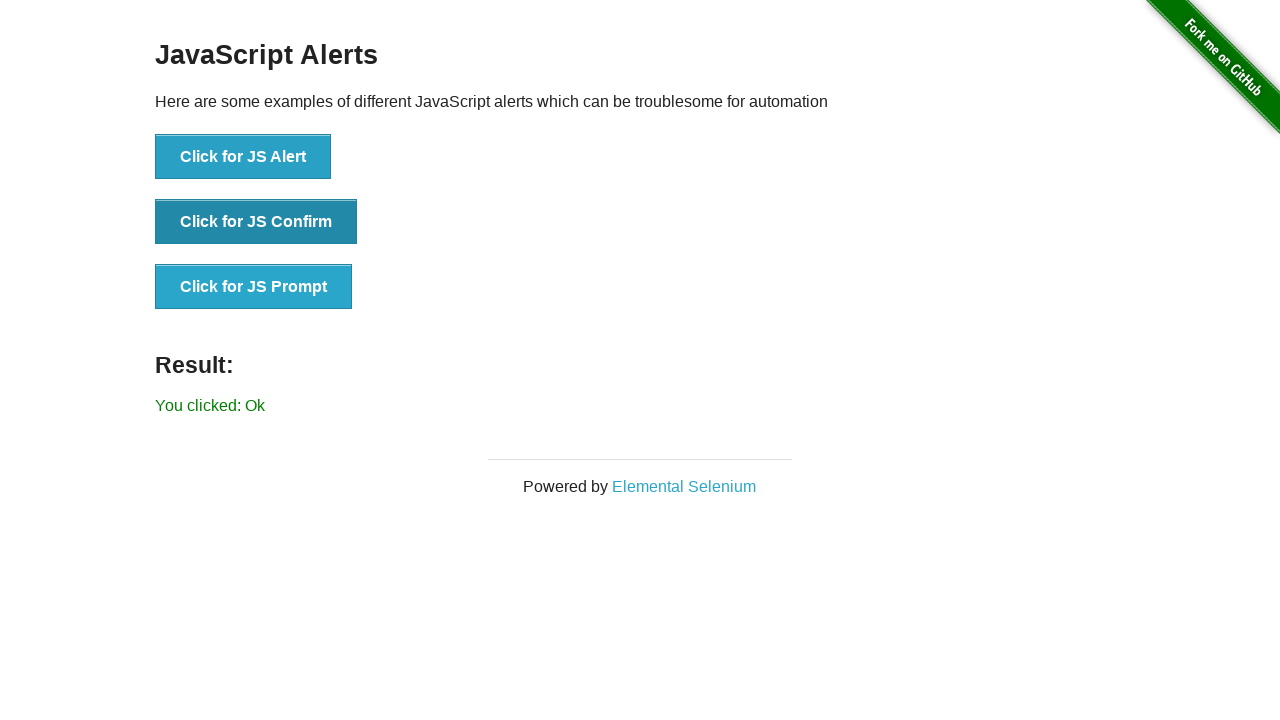

Waited 500ms for confirmation dialog to be processed
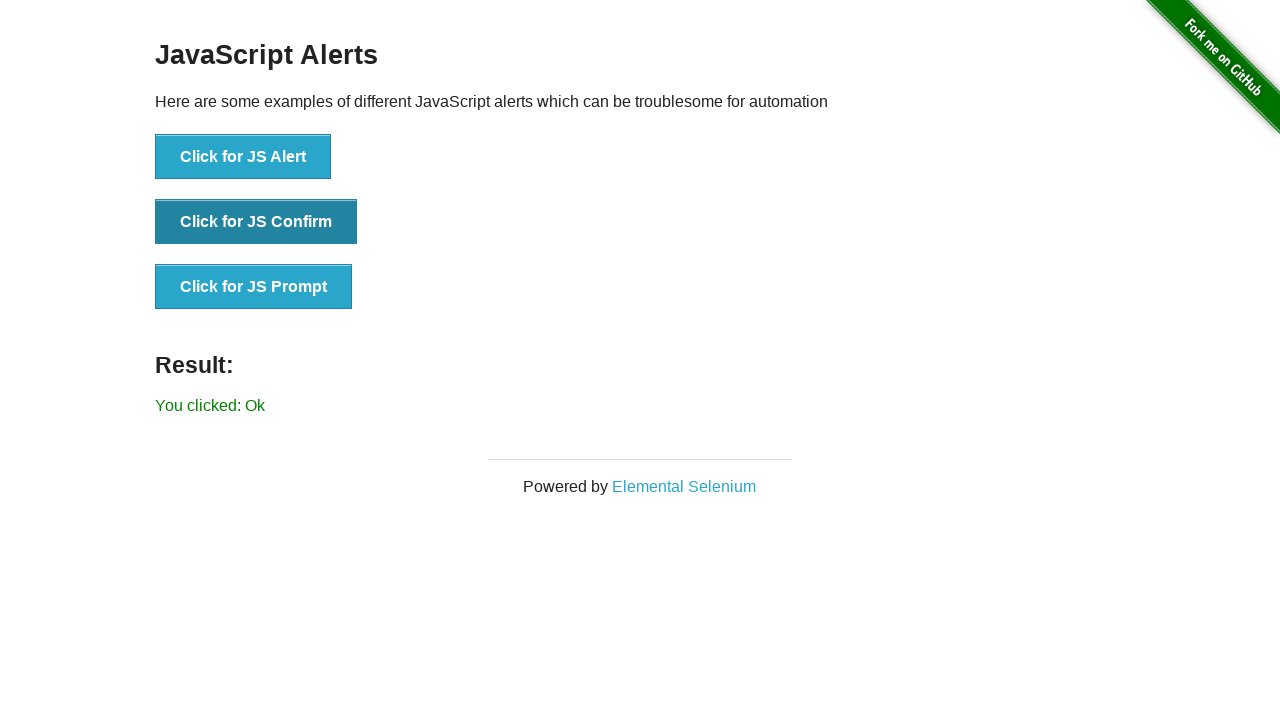

Clicked button to trigger JS Prompt dialog at (254, 287) on button:has-text('Click for JS Prompt')
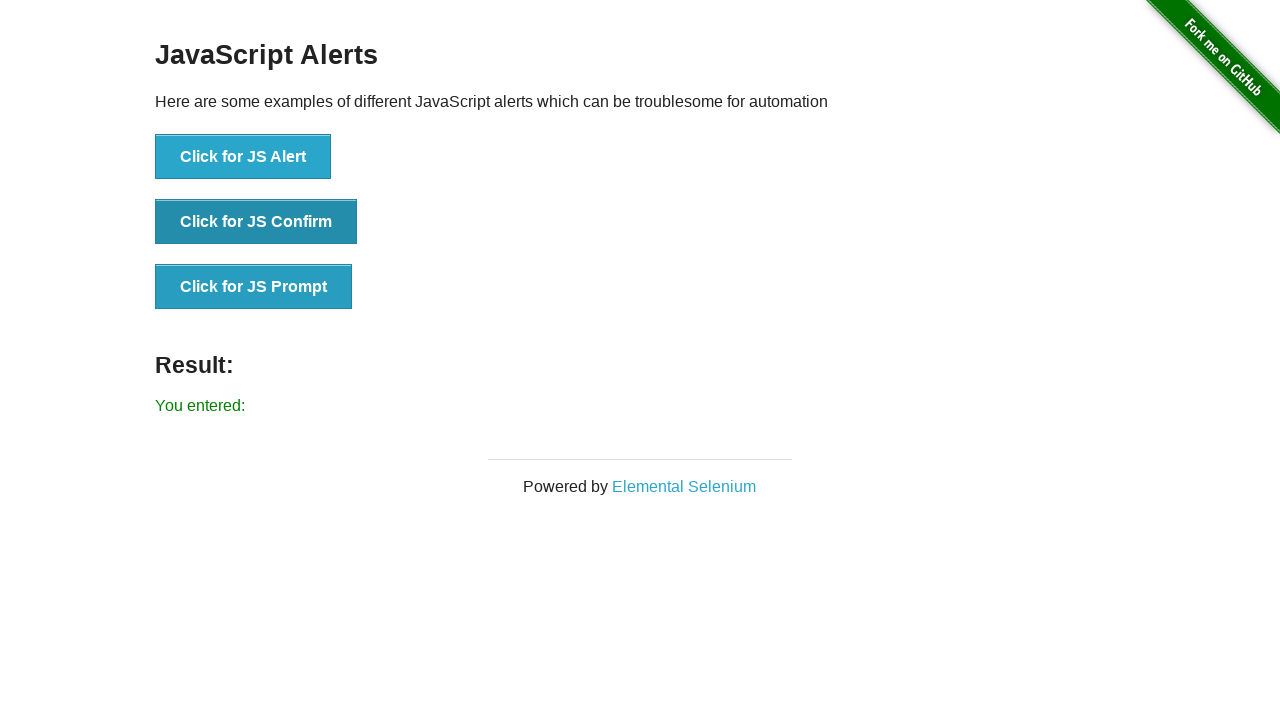

Set up dialog handler to accept prompt with text input 'welcome'
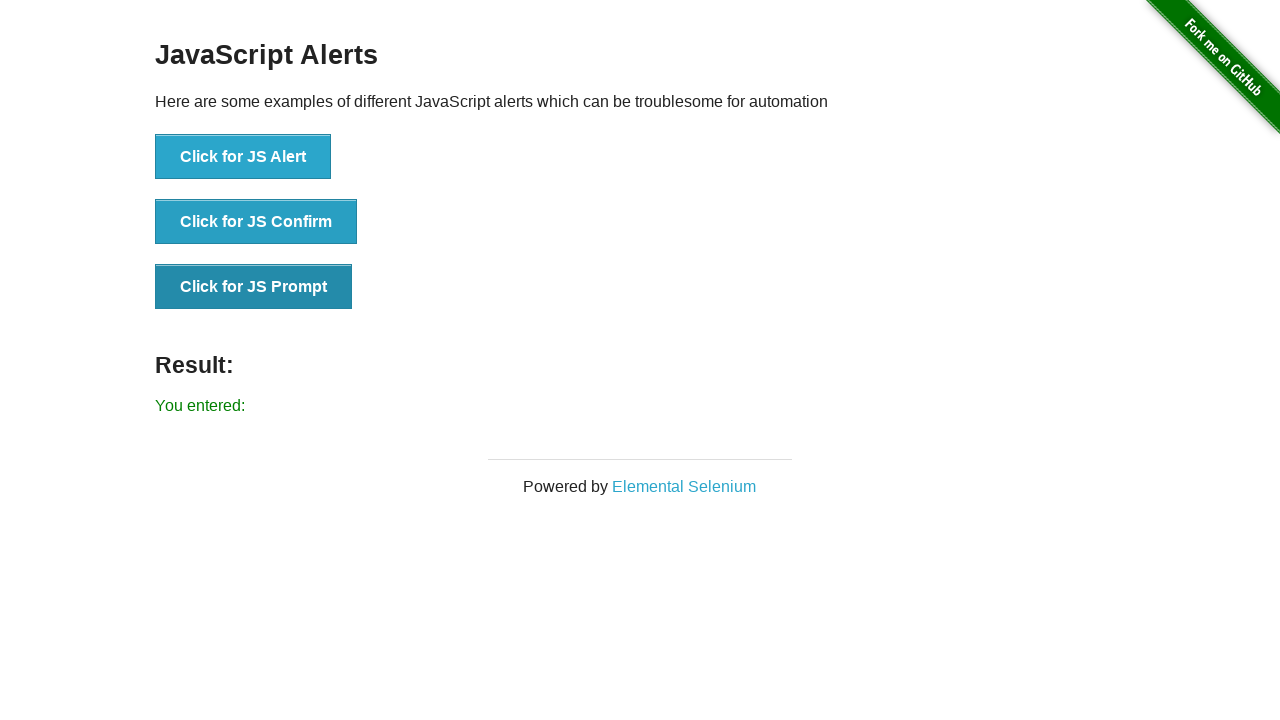

Waited 500ms for prompt dialog to be processed
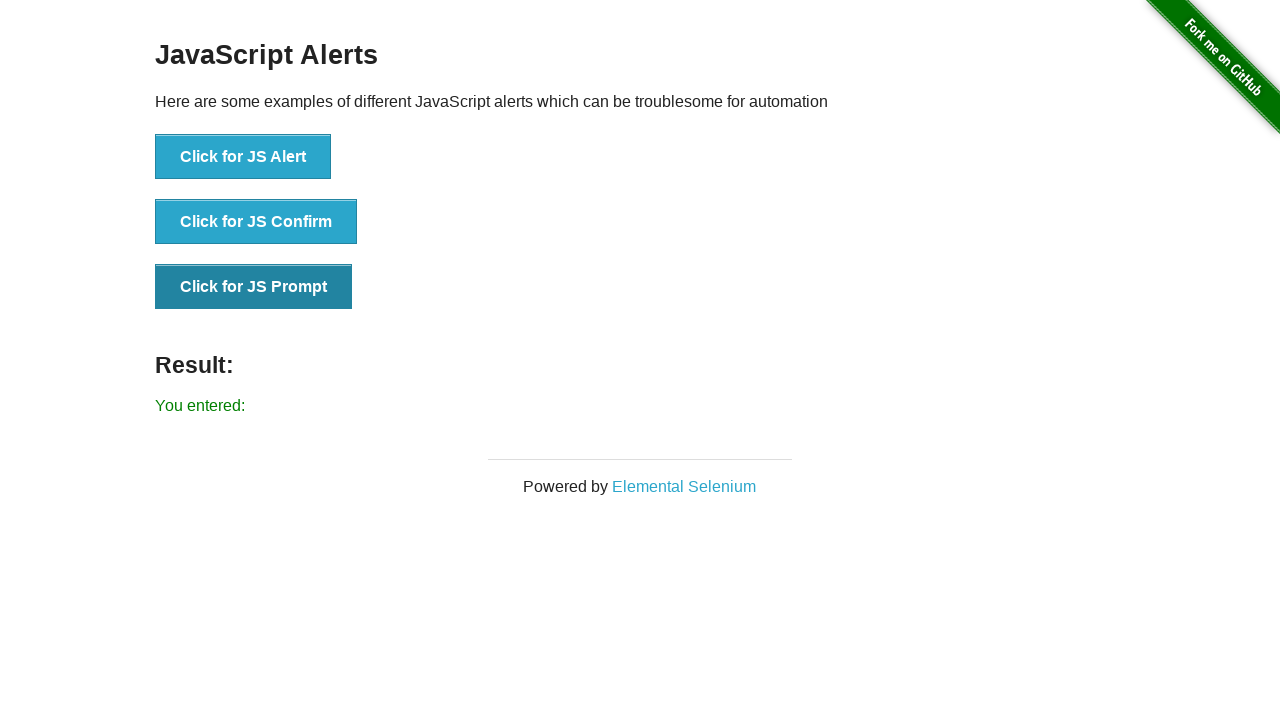

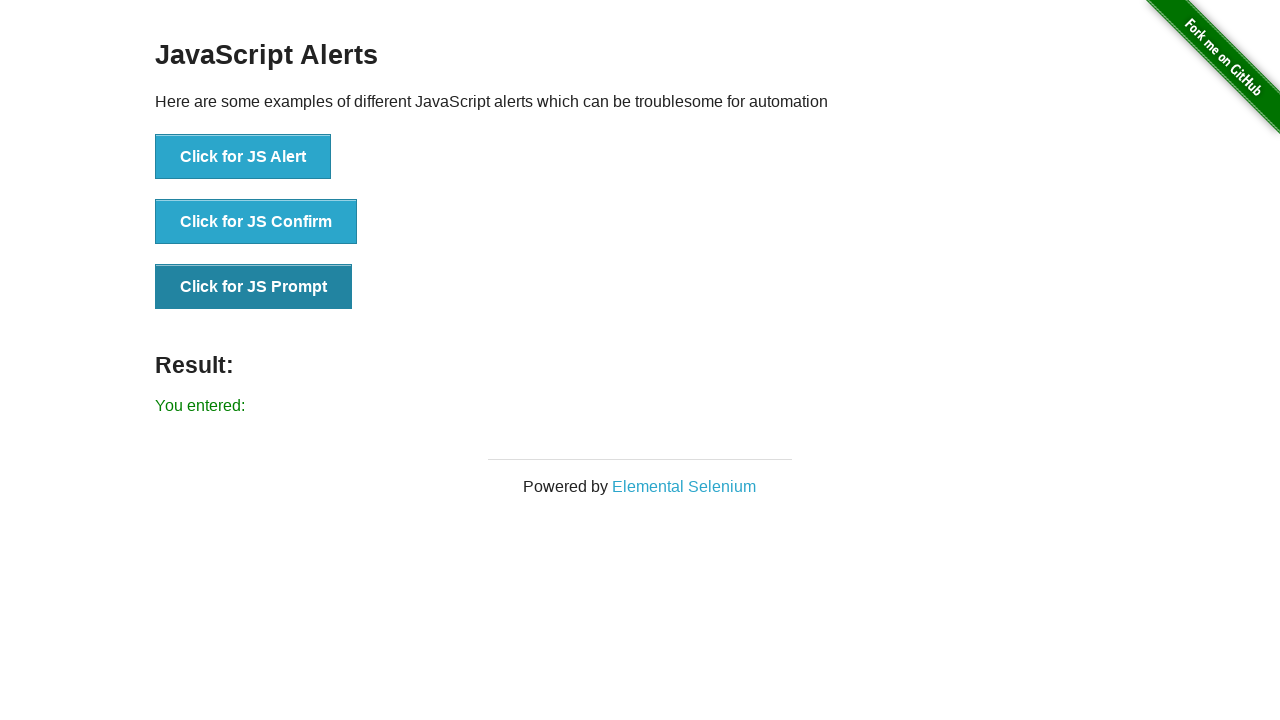